Tests selecting random non-consecutive items (1, 3, 6, 11) using Control+Click

Starting URL: https://automationfc.github.io/jquery-selectable/

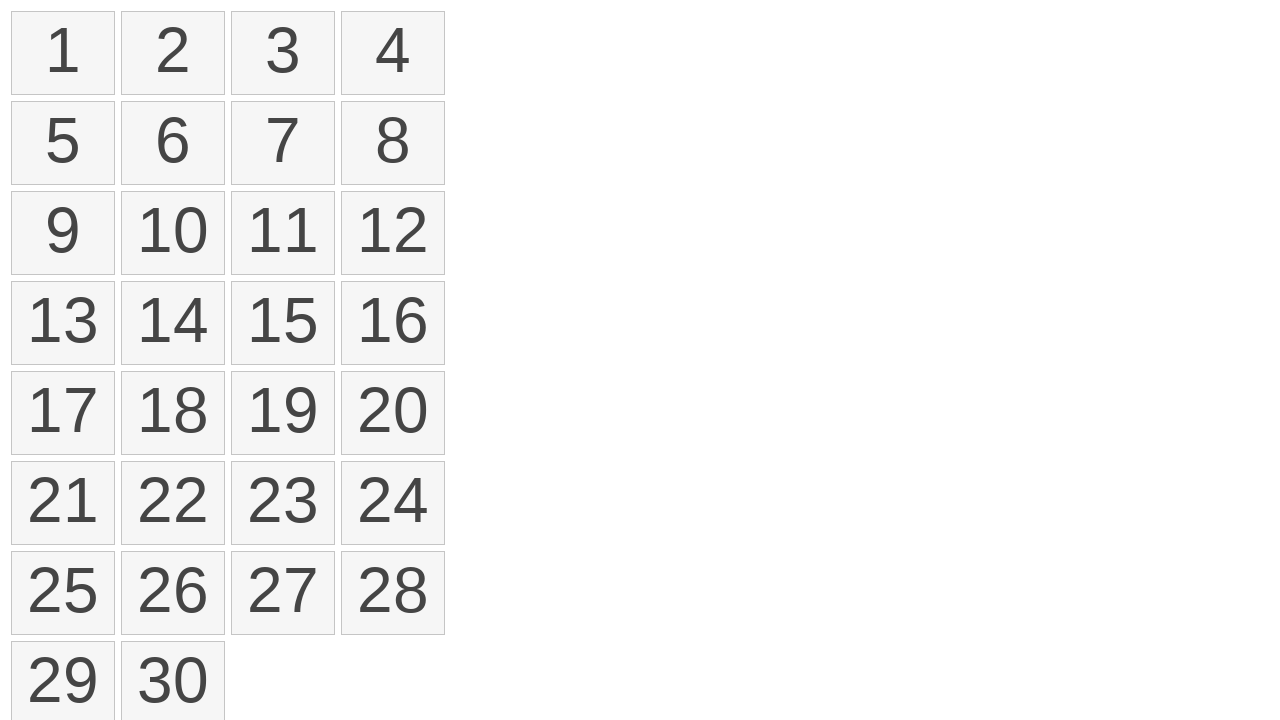

Located all selectable items on the page
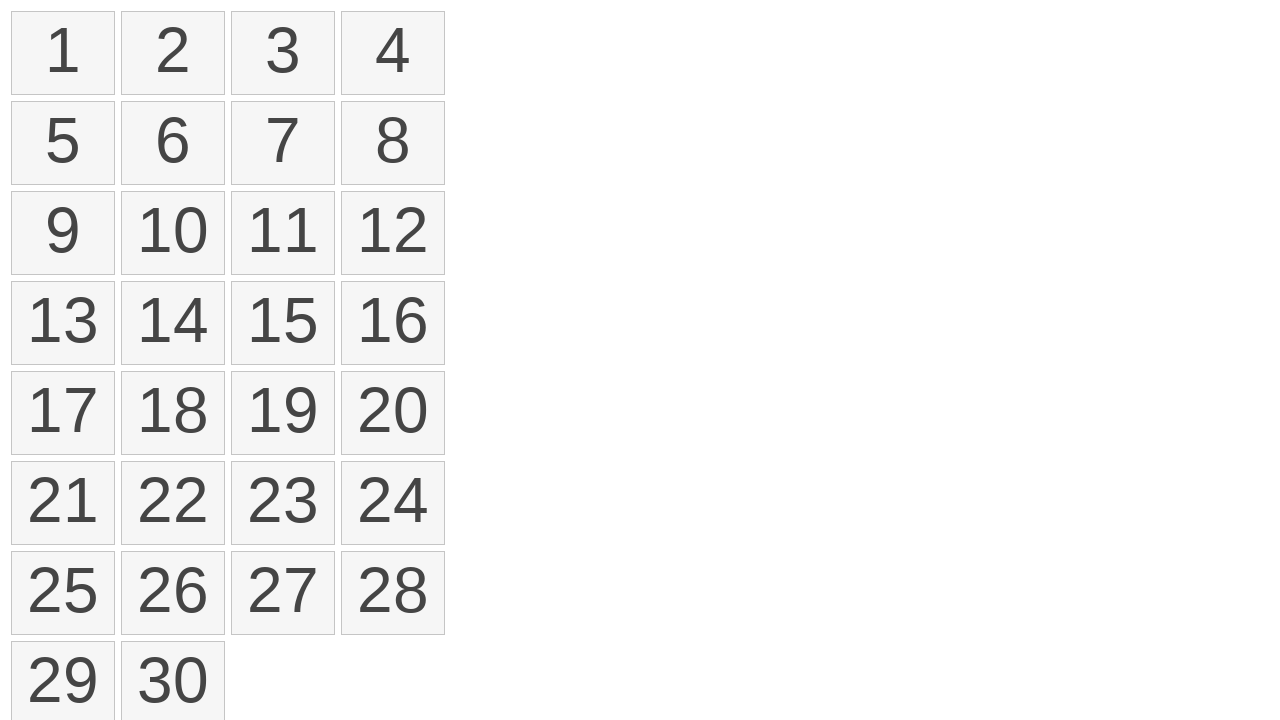

Clicked item 1 (first item) at (63, 53) on li.ui-state-default.ui-selectee >> nth=0
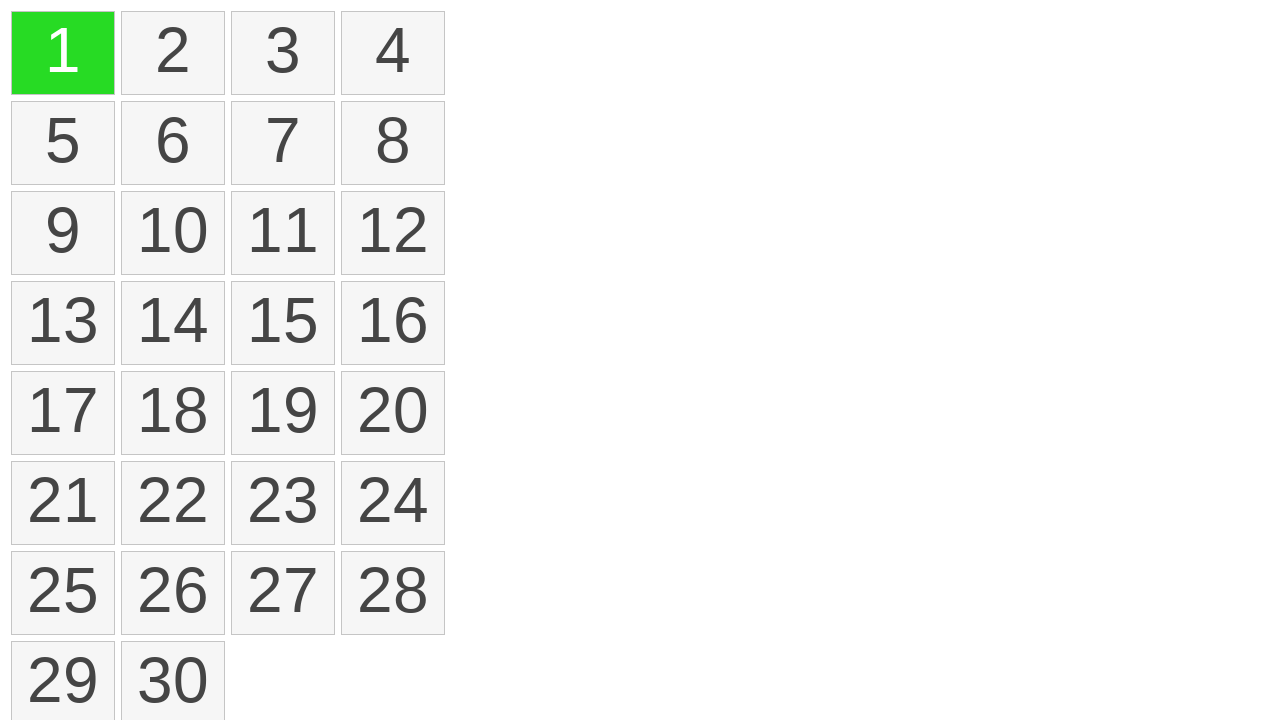

Clicked item 3 while holding Control key at (283, 53) on li.ui-state-default.ui-selectee >> nth=2
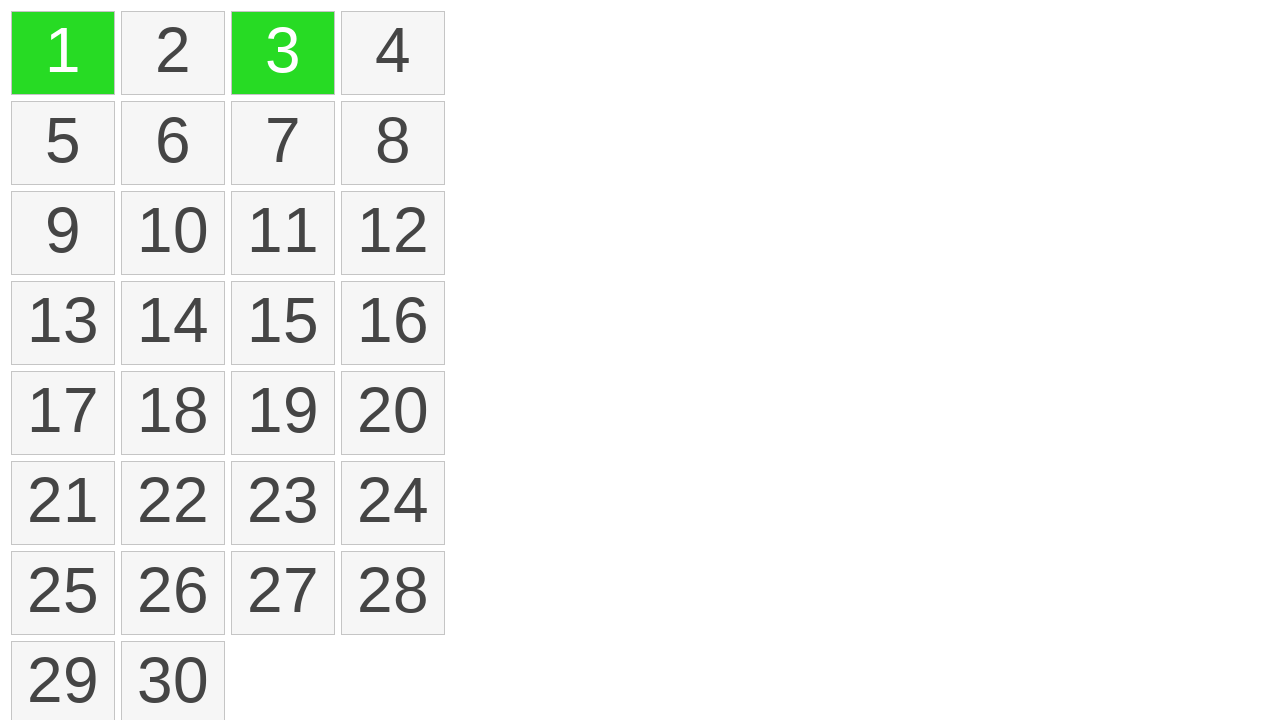

Clicked item 6 while holding Control key at (173, 143) on li.ui-state-default.ui-selectee >> nth=5
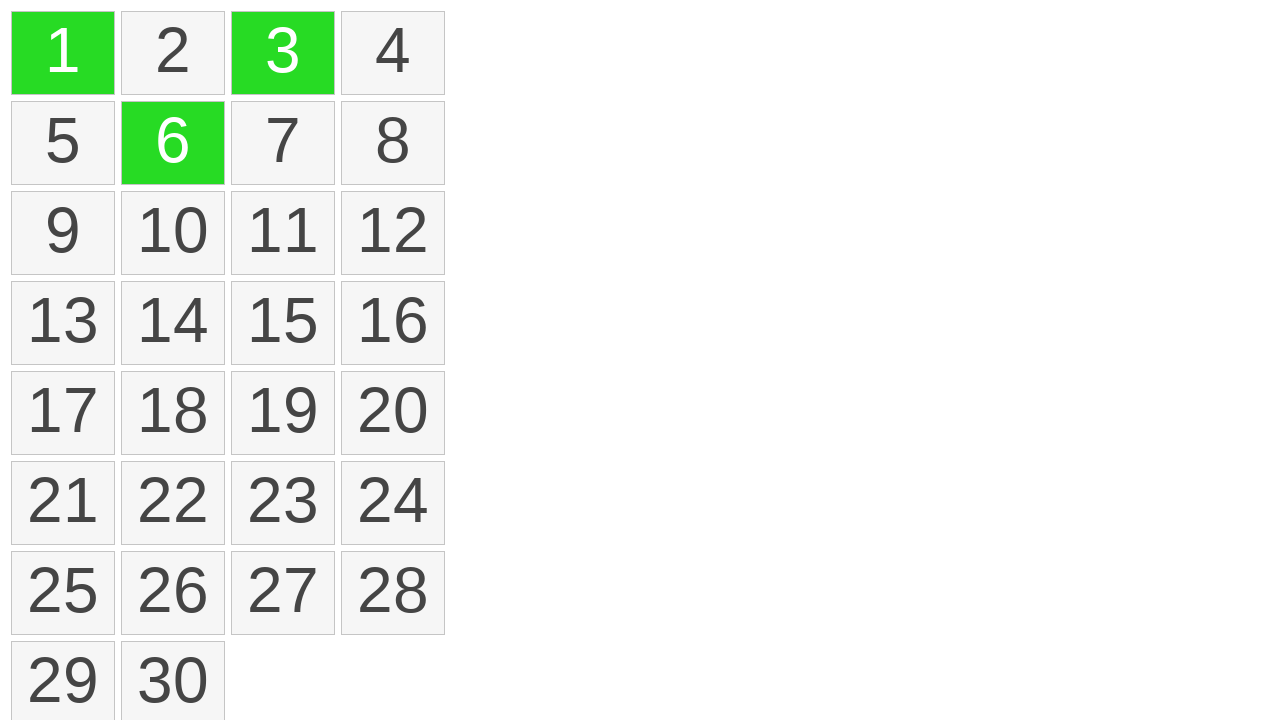

Clicked item 11 while holding Control key at (283, 233) on li.ui-state-default.ui-selectee >> nth=10
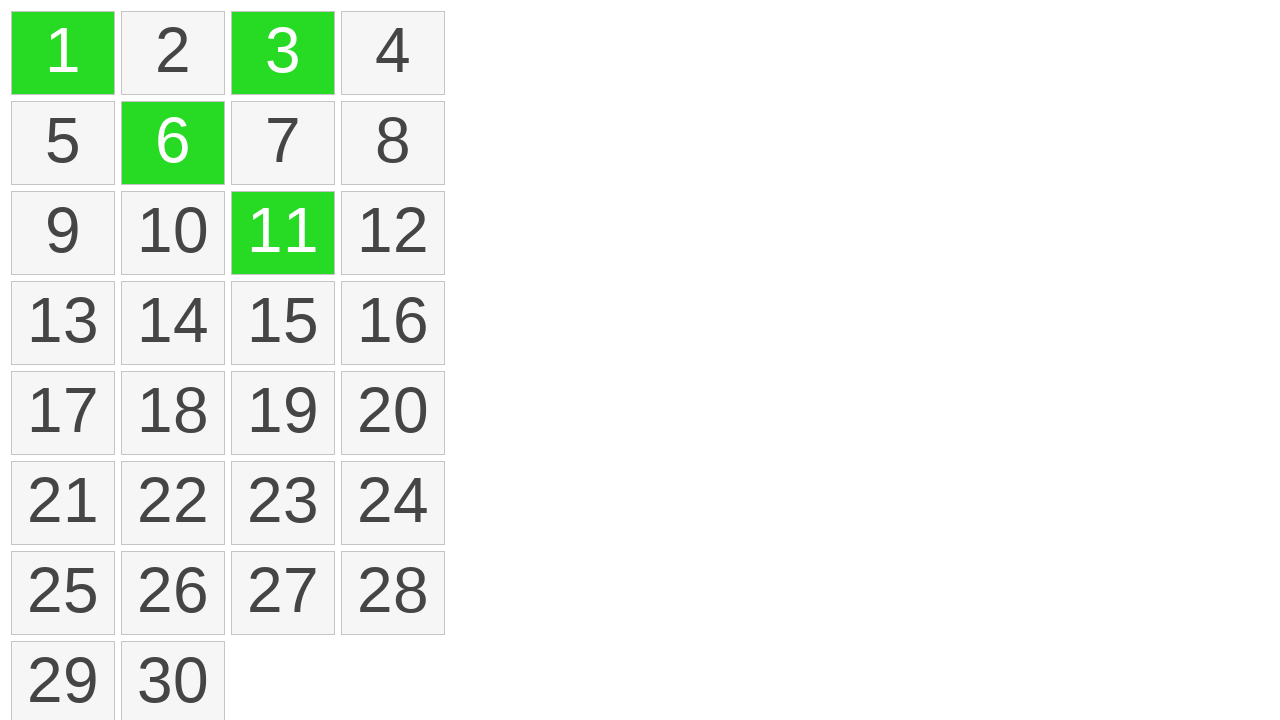

Located all selected items
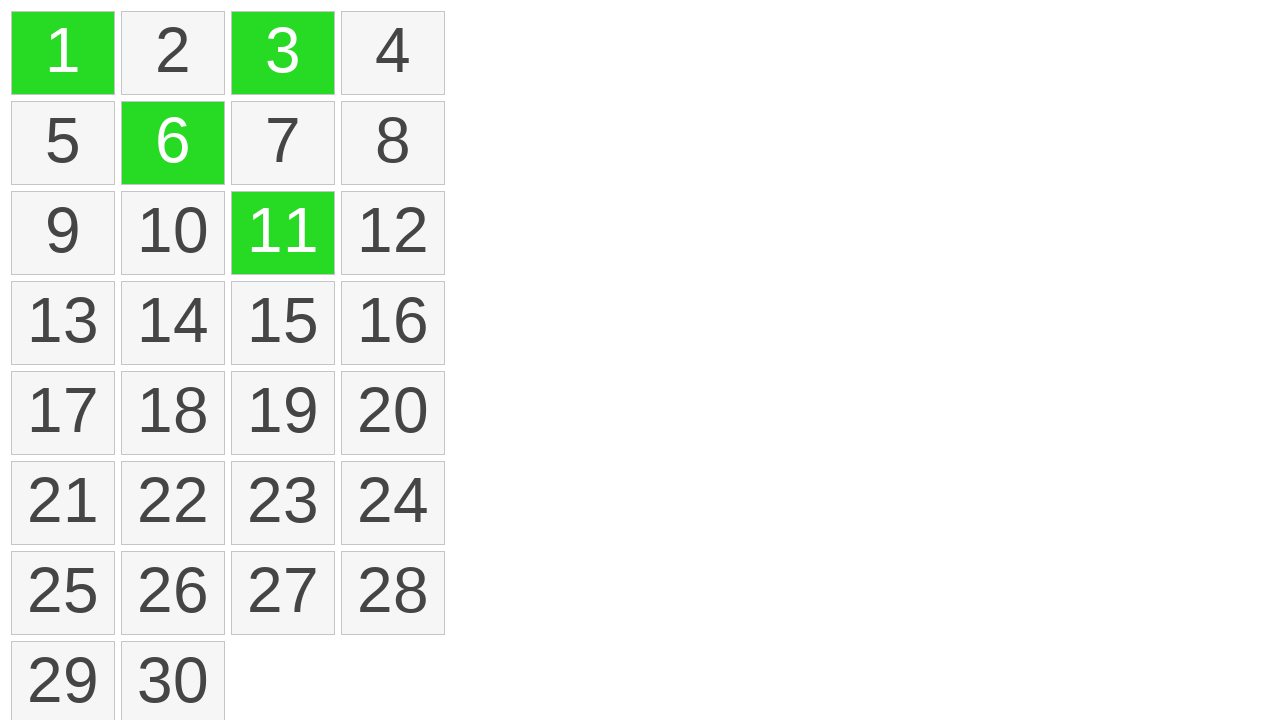

Verified that exactly 4 items are selected
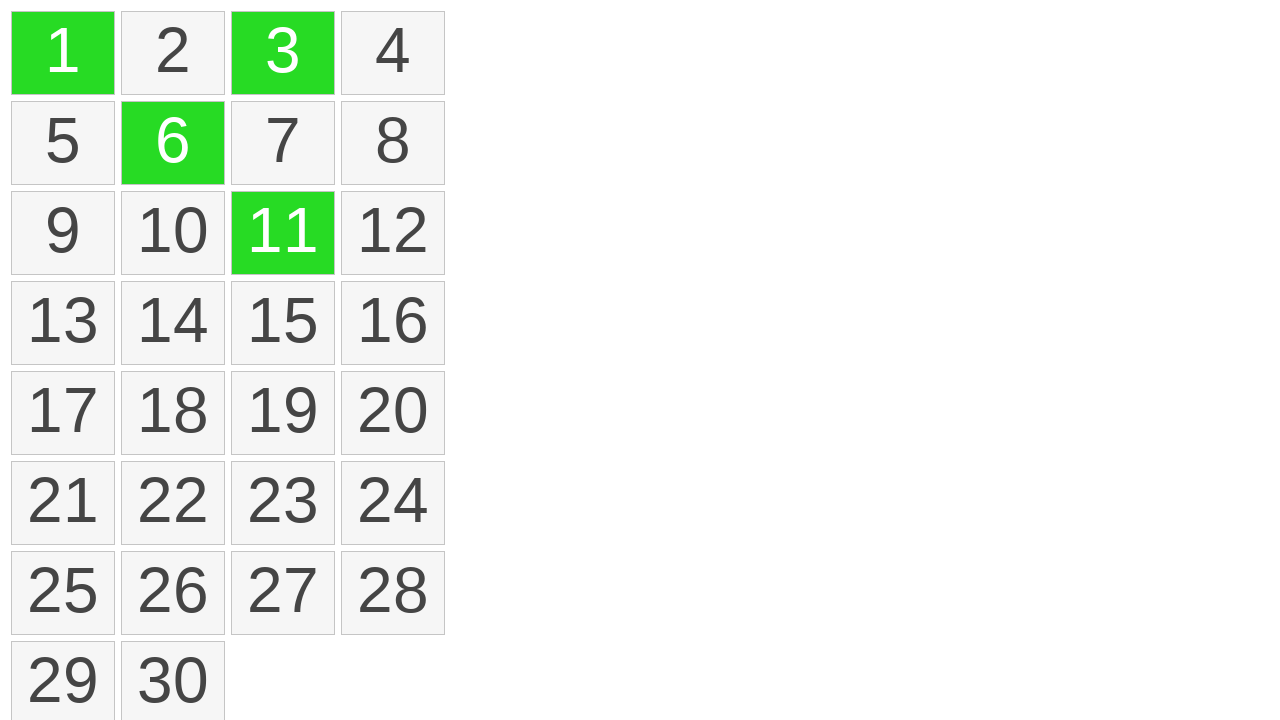

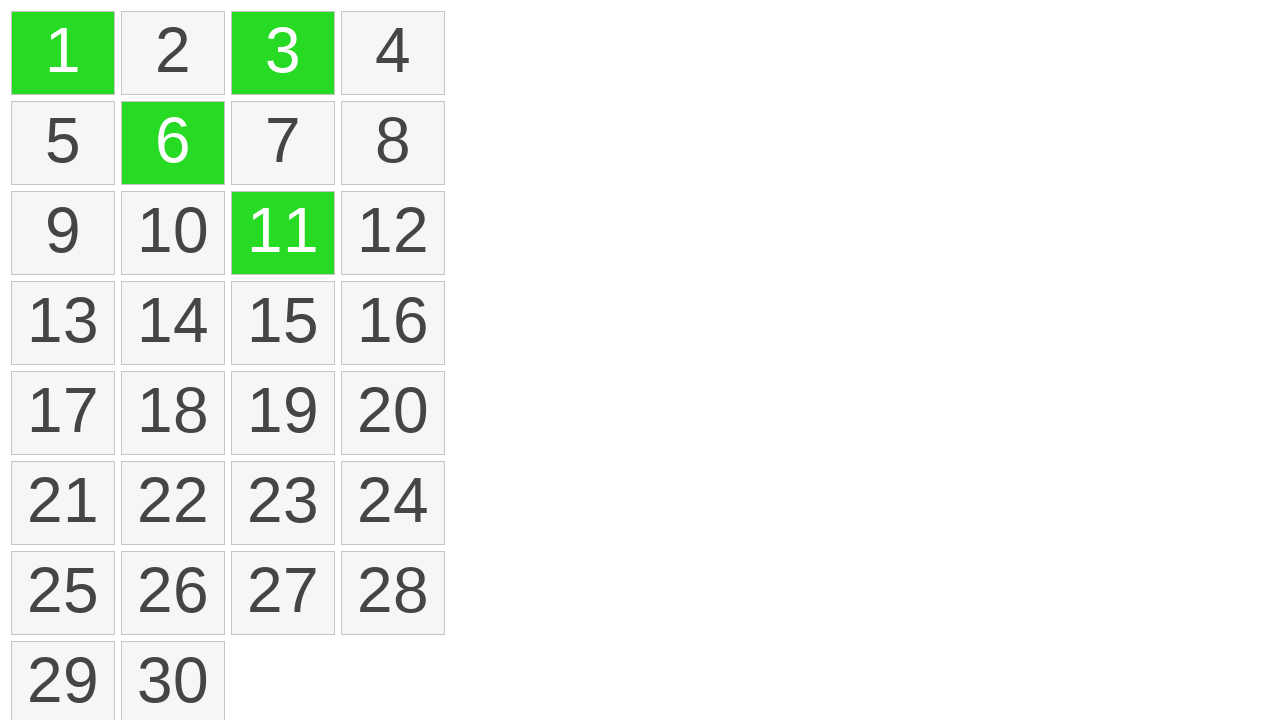